Tests dropdown selection functionality by reading two numbers from the page, calculating their sum, selecting the sum value from a dropdown menu, and submitting the form.

Starting URL: http://suninjuly.github.io/selects1.html

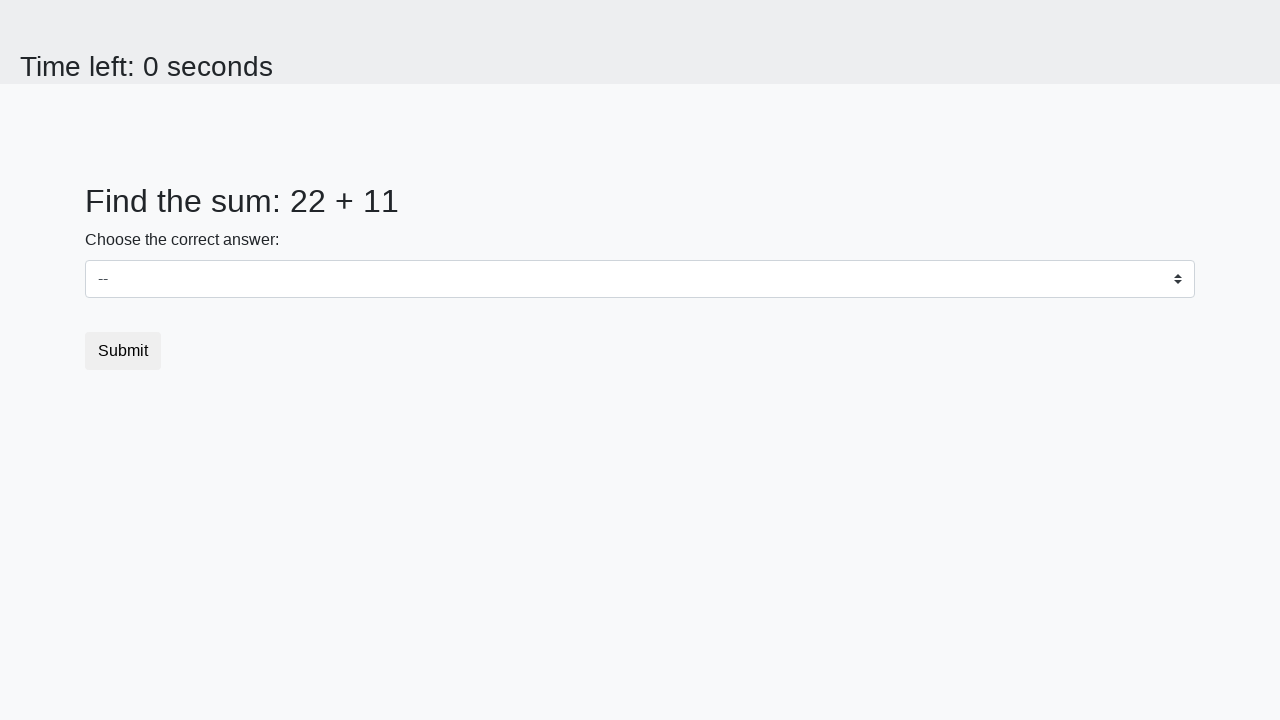

Retrieved first number from #num1 element
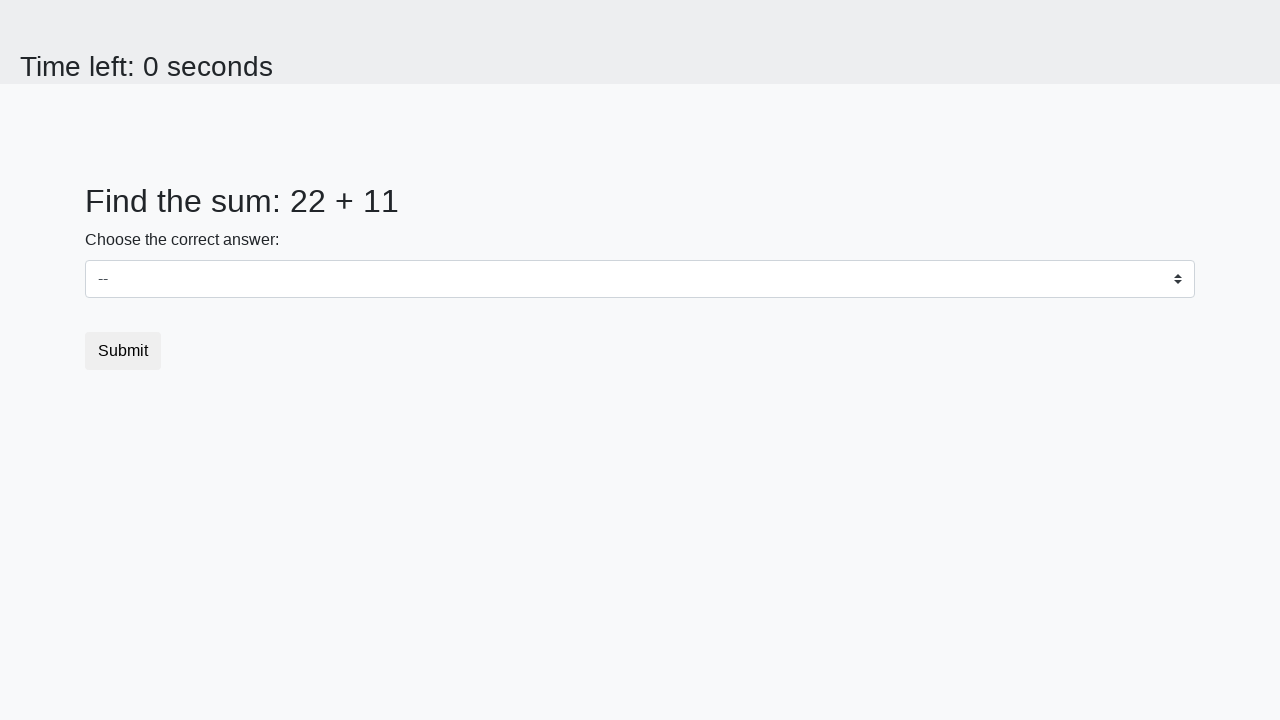

Retrieved second number from #num2 element
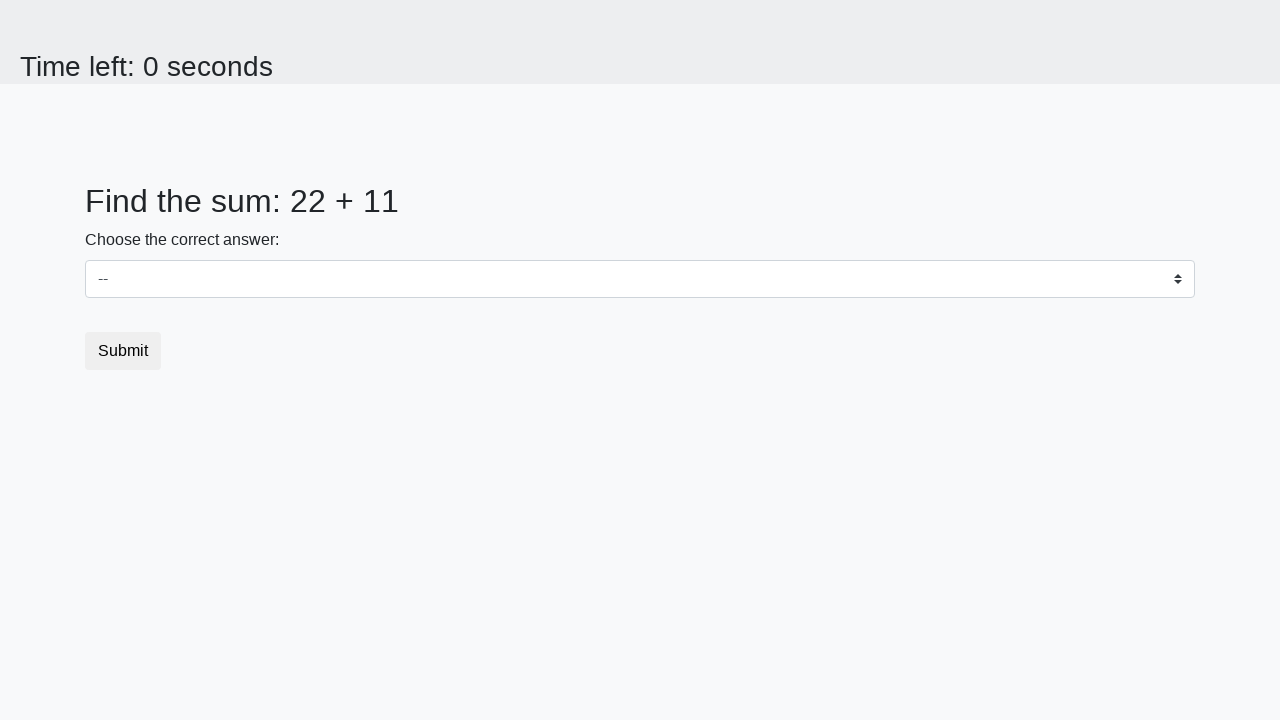

Calculated sum of 22 + 11 = 33
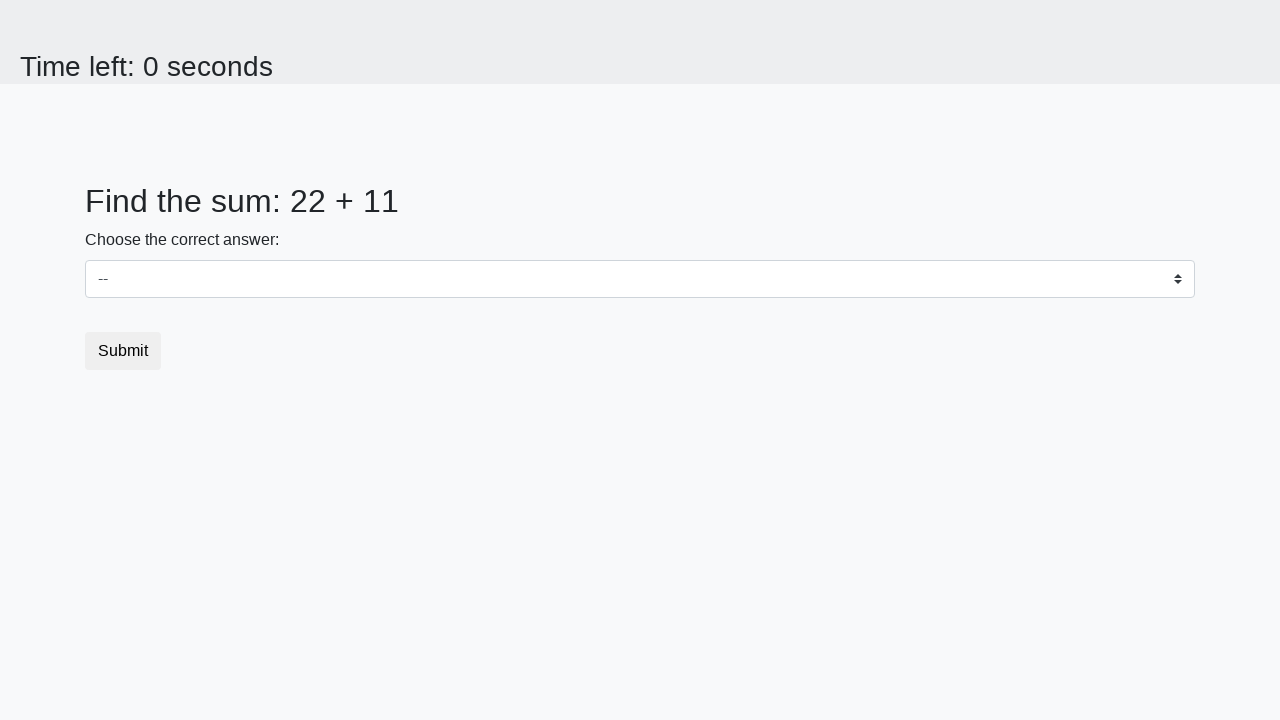

Selected value 33 from dropdown menu on #dropdown
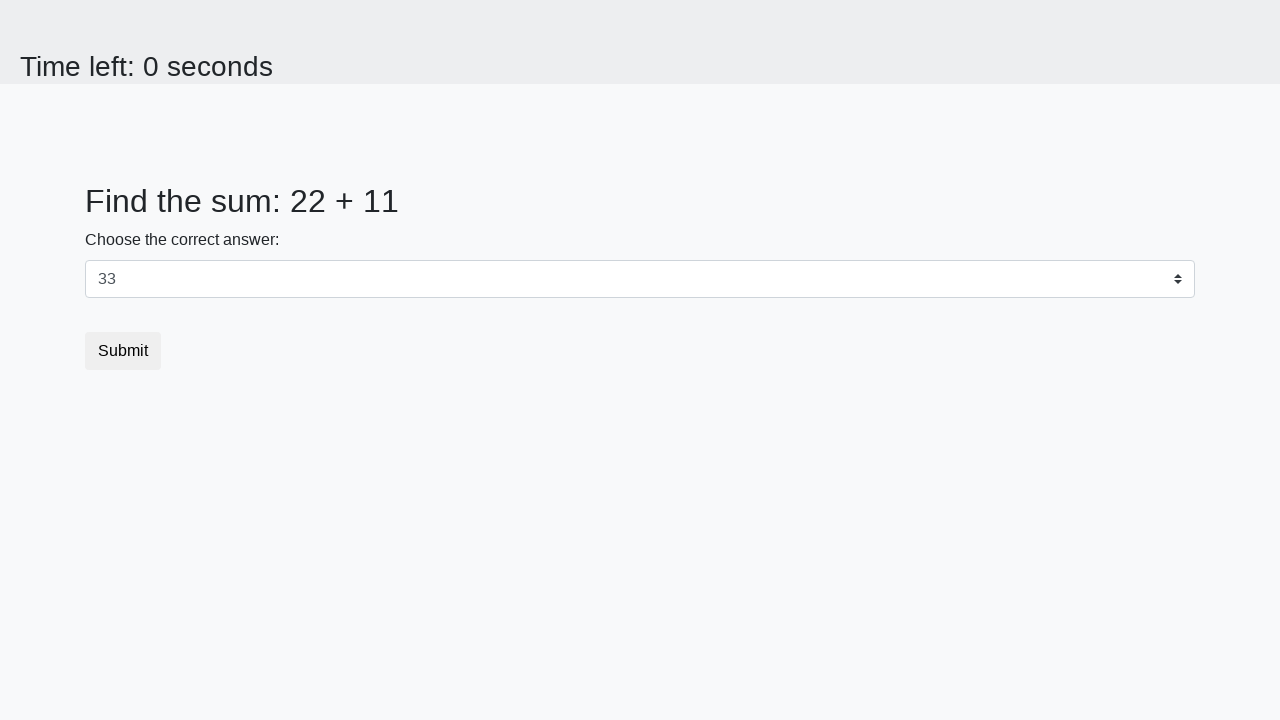

Clicked submit button to complete form submission at (123, 351) on button
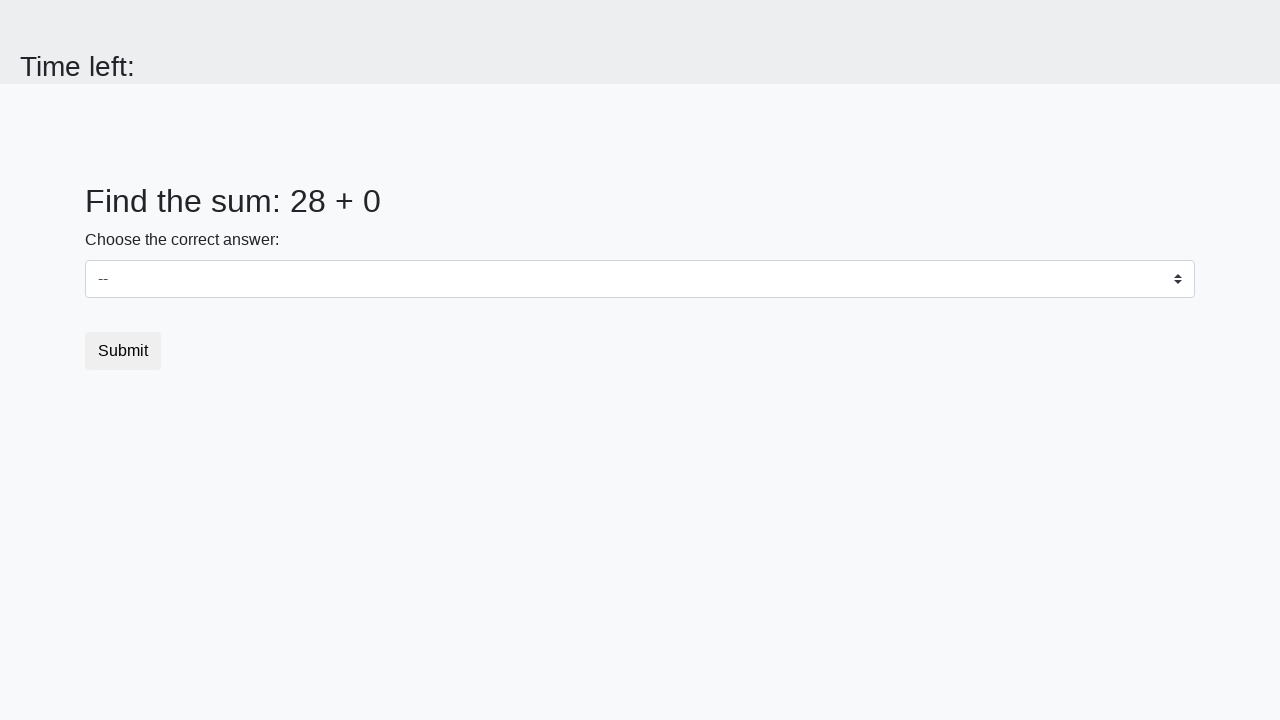

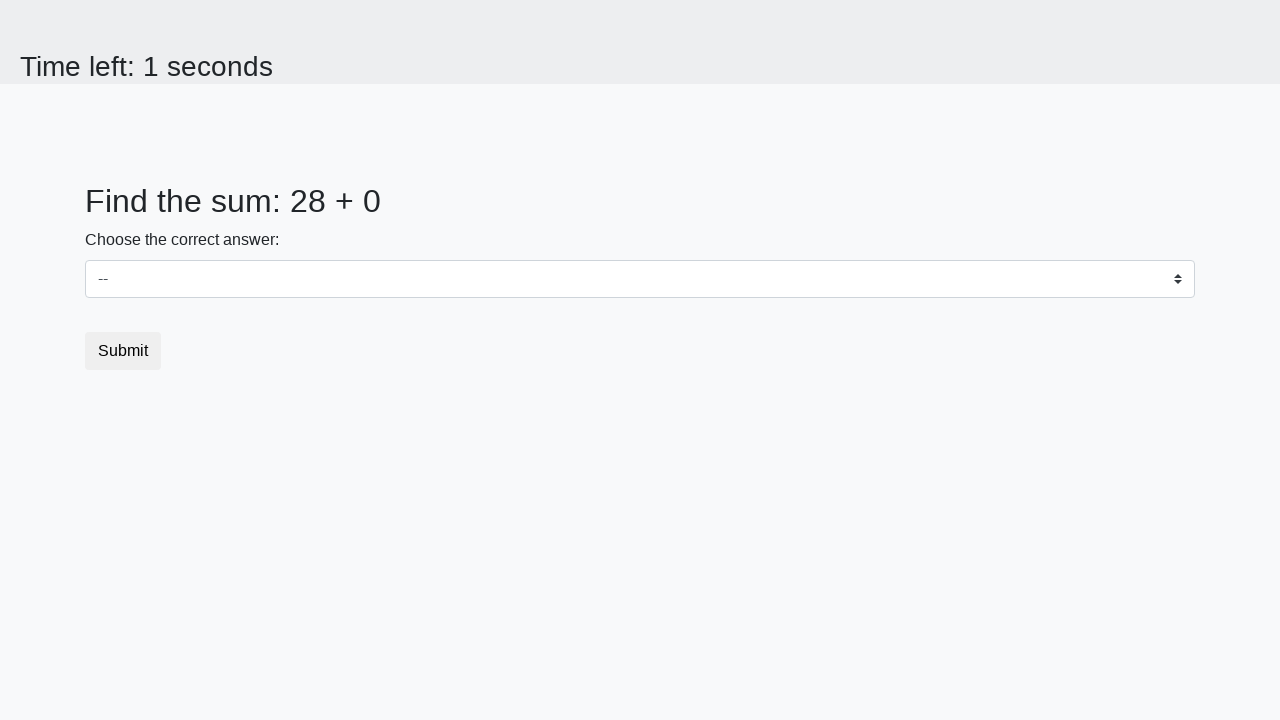